Tests tooltip functionality by hovering over a button element and verifying the tooltip appears

Starting URL: https://demoqa.com/tool-tips

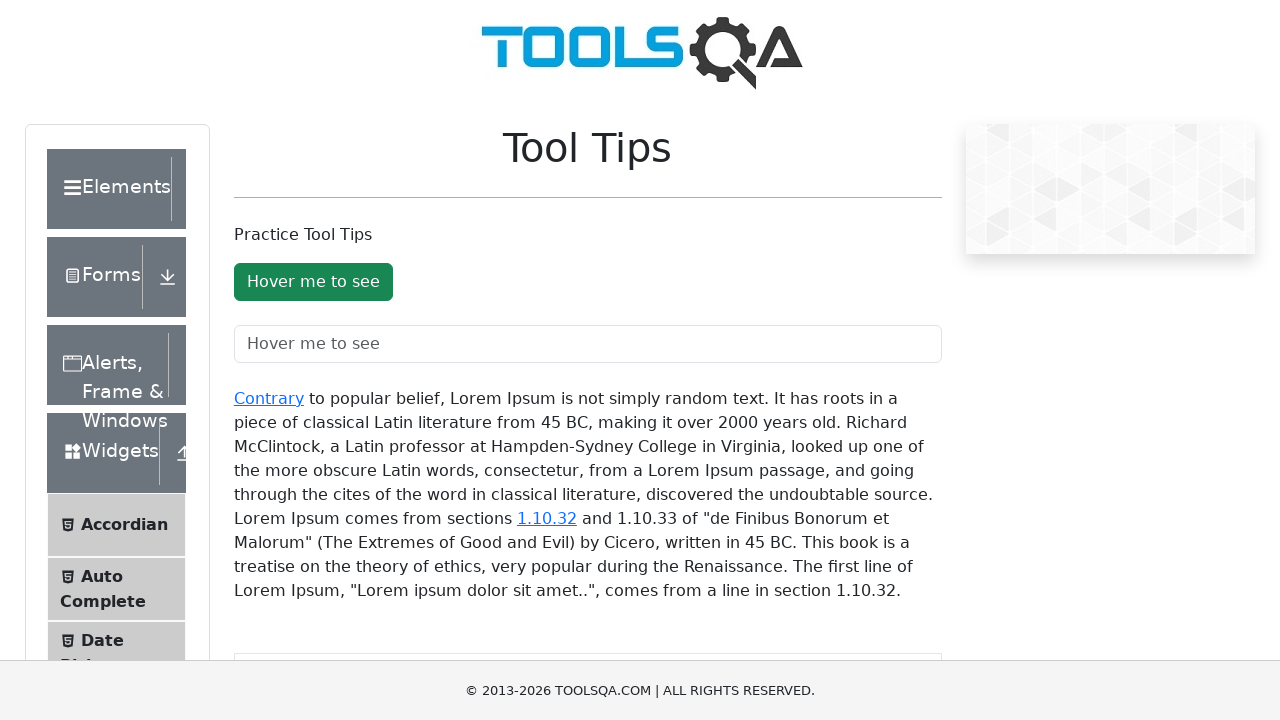

Hovered over tooltip button to trigger tooltip at (313, 282) on #toolTipButton
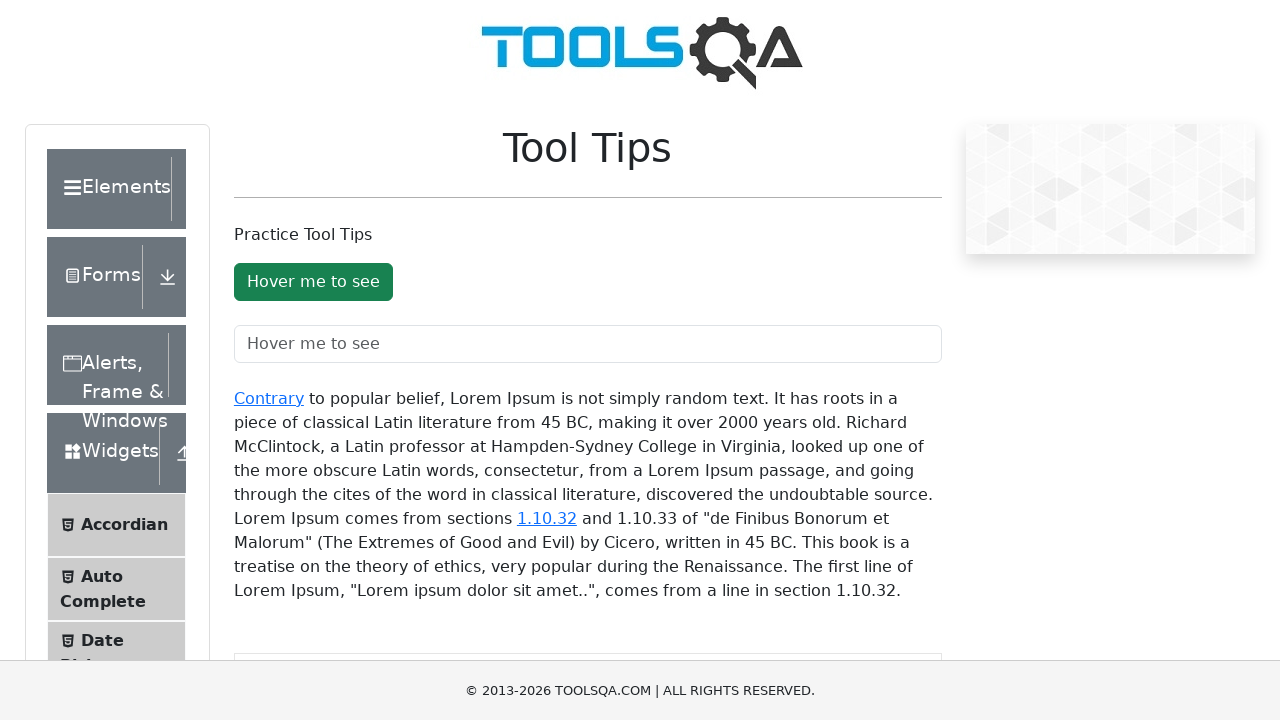

Waited for tooltip to be visible
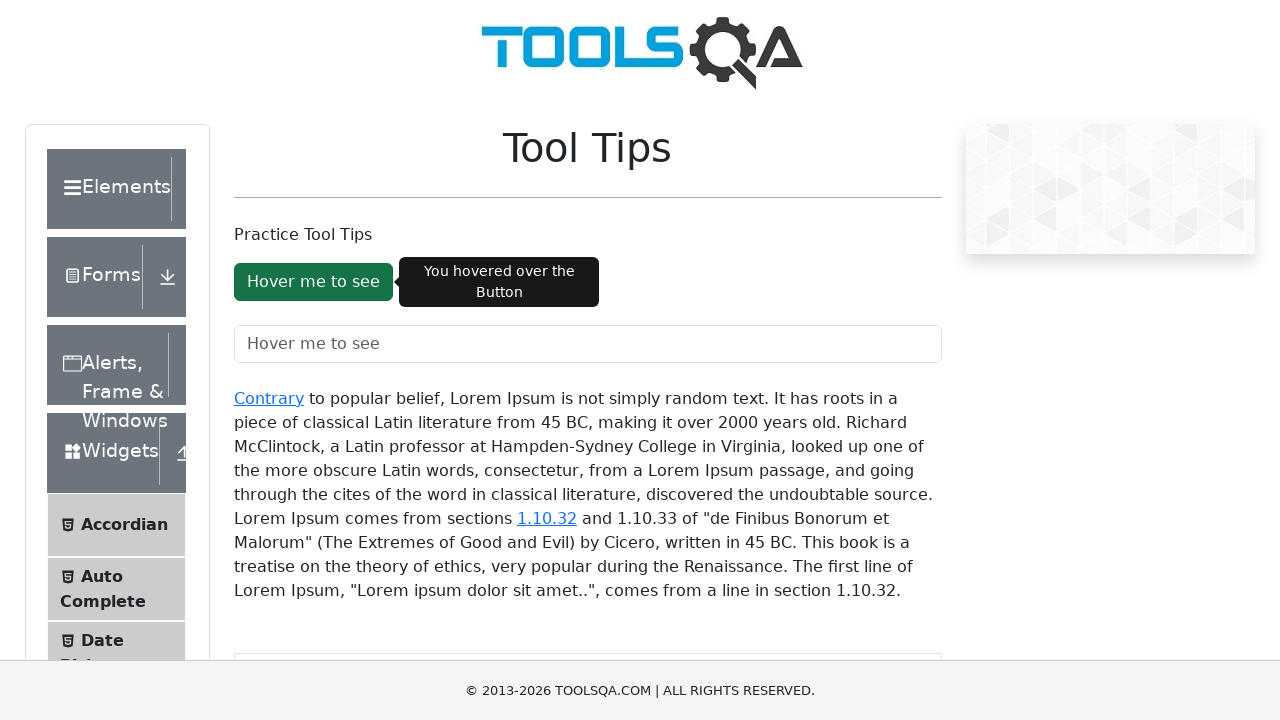

Retrieved button text for verification
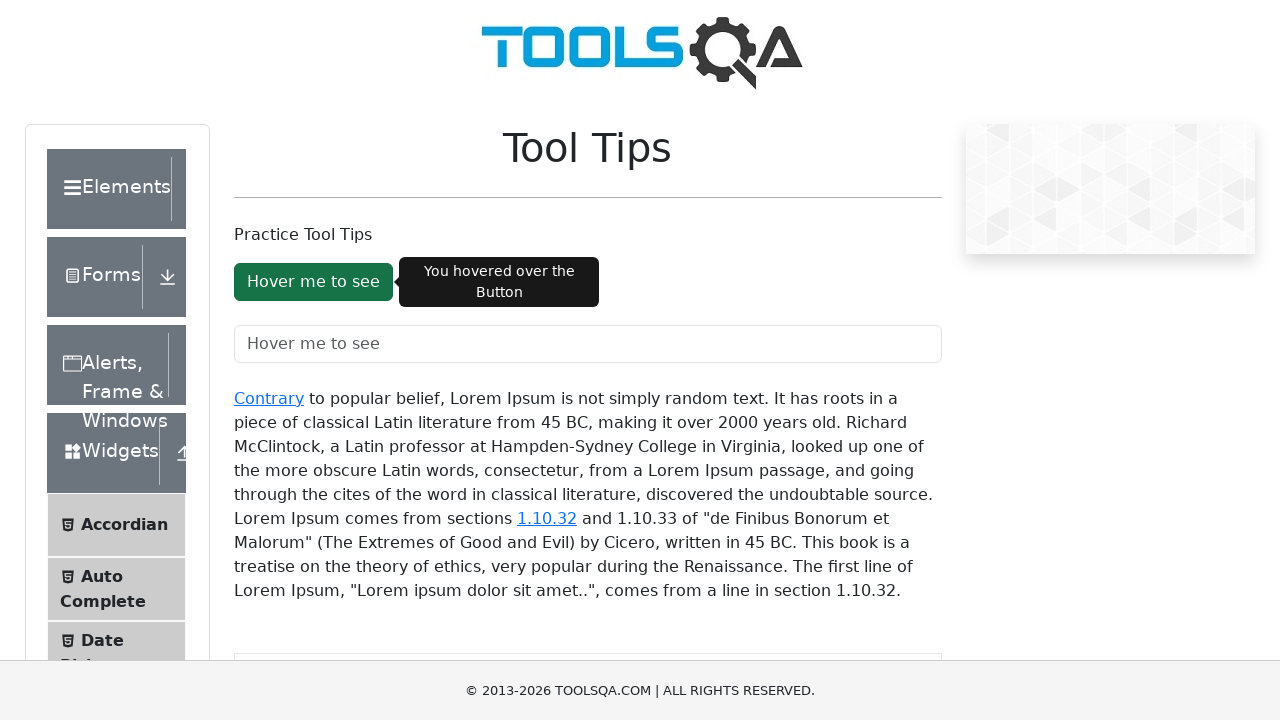

Printed button text
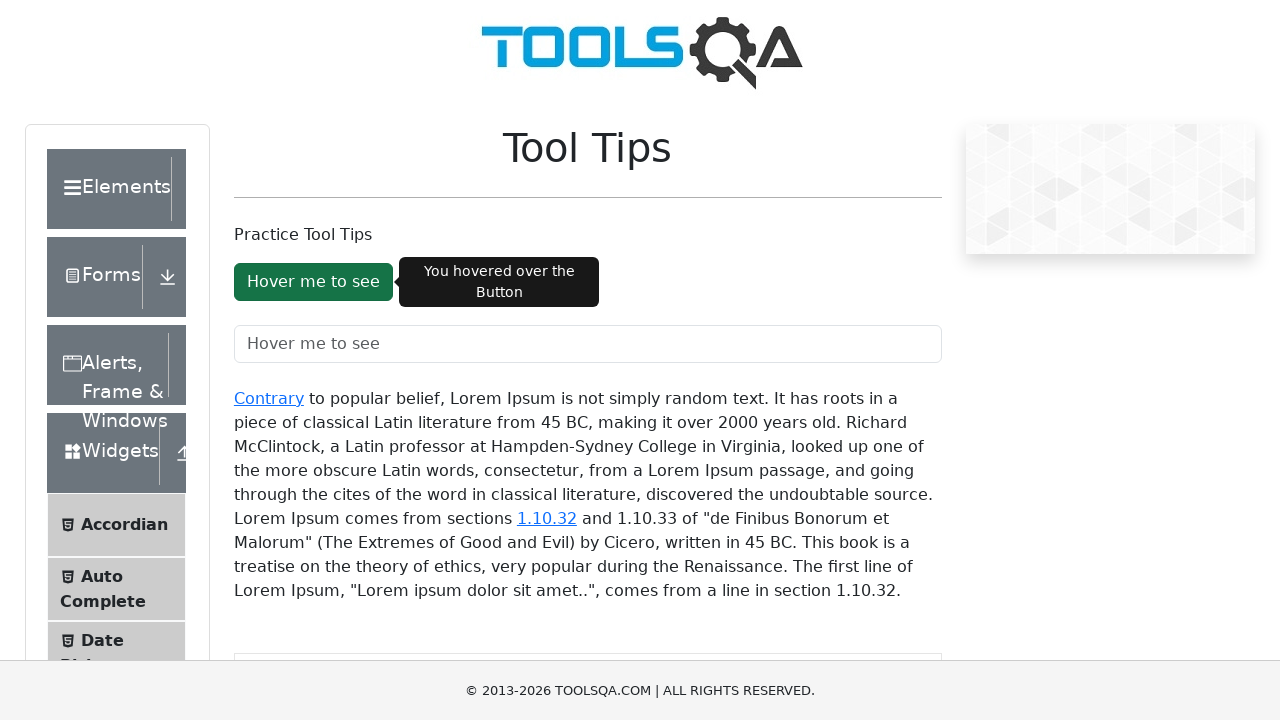

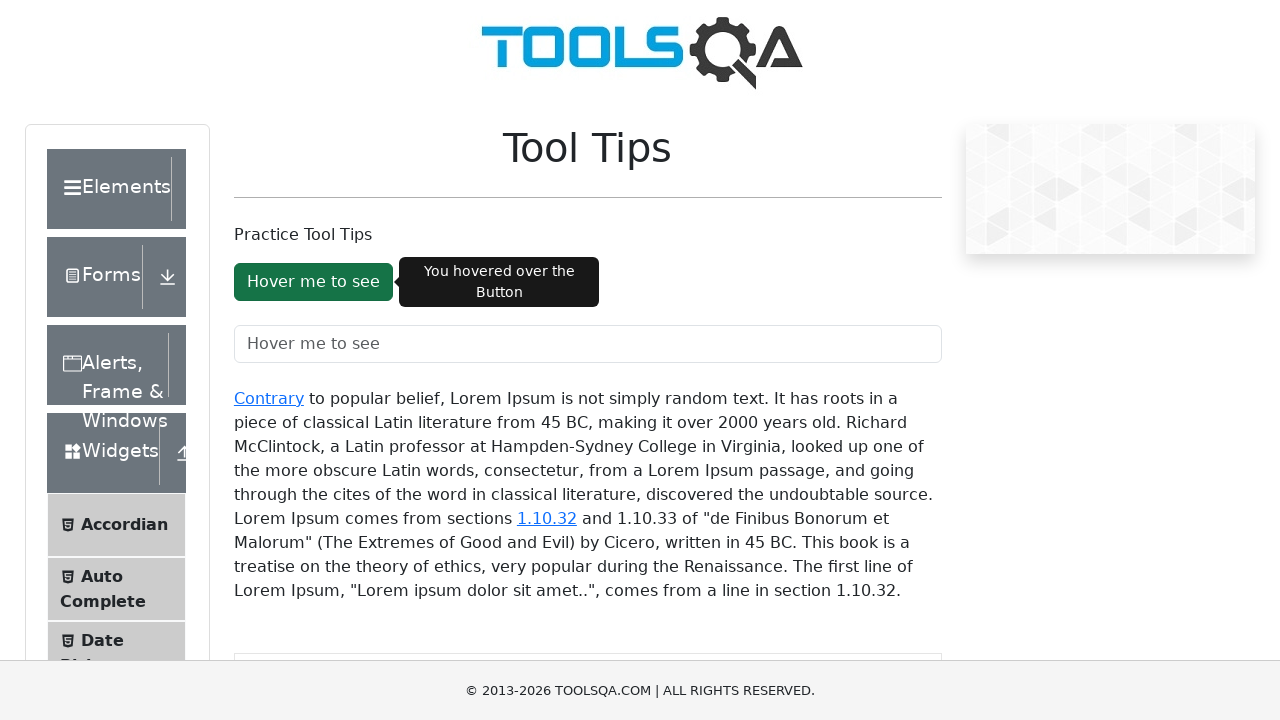